Clicks on the checkbox in the same row as the cell containing "Ola"

Starting URL: http://seleniumpractise.blogspot.com/

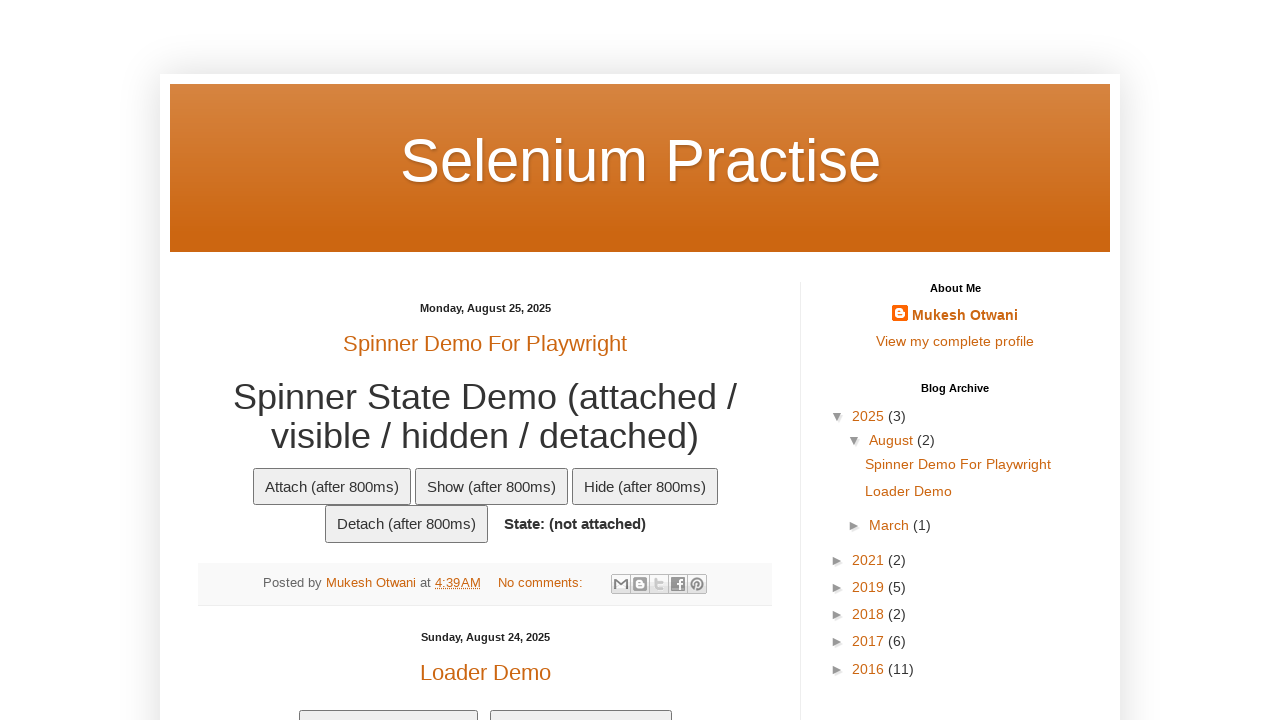

Waited for customers table to load
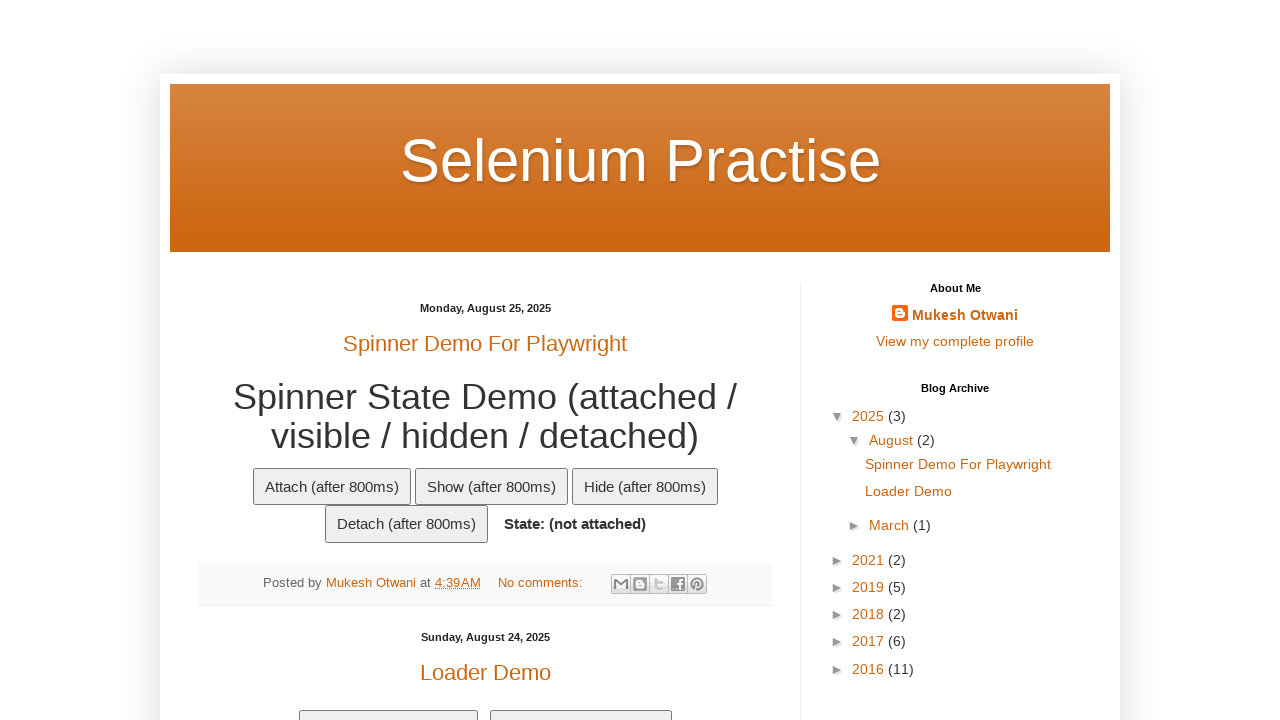

Clicked checkbox in the same row as cell containing 'Ola' at (235, 361) on xpath=//table[@id='customers']//tbody//tr//td[text()='Ola']//preceding-sibling::
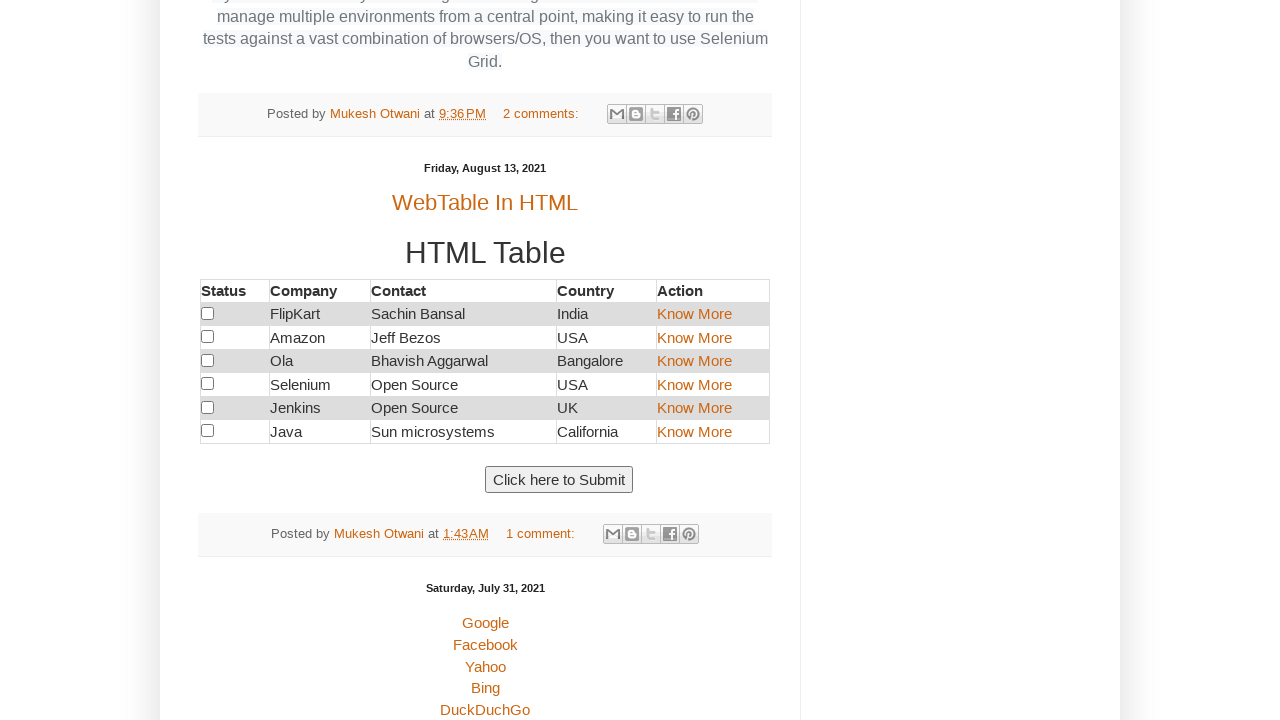

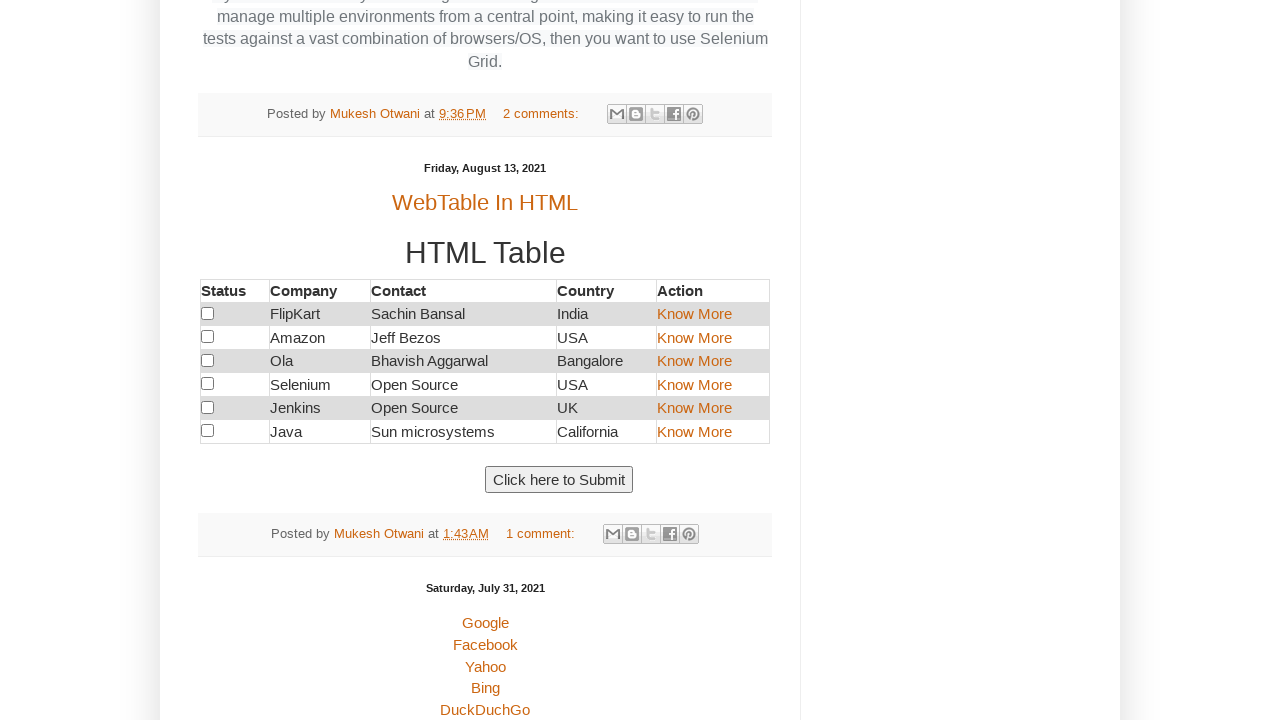